Tests checkbox functionality by verifying default states, clicking to toggle both checkboxes, and confirming the state changes

Starting URL: https://practice.cydeo.com/checkboxes

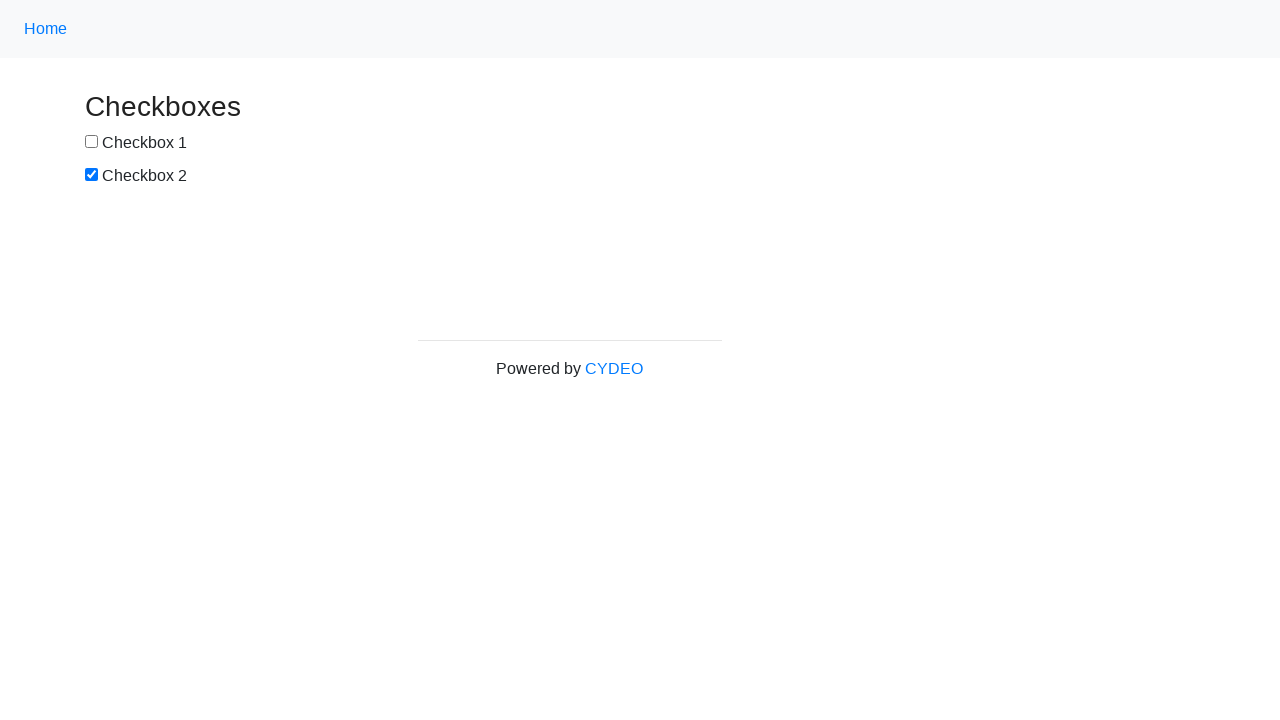

Located checkbox 1 element
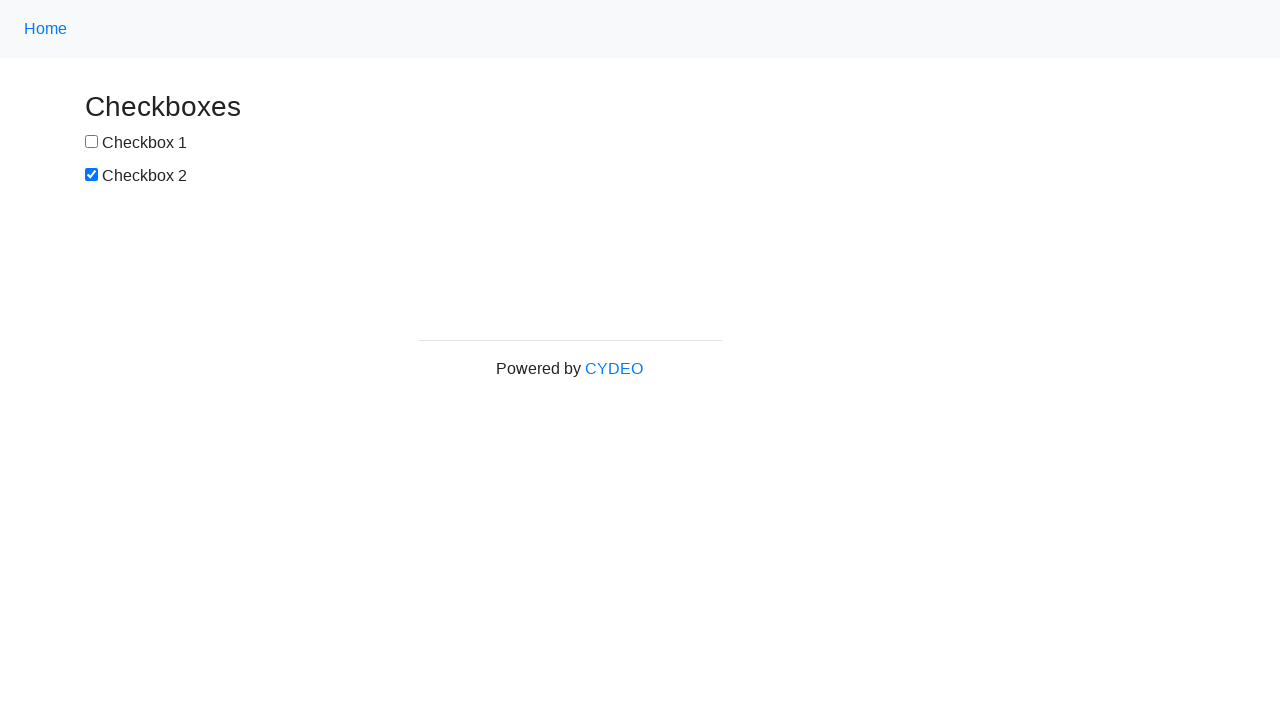

Located checkbox 2 element
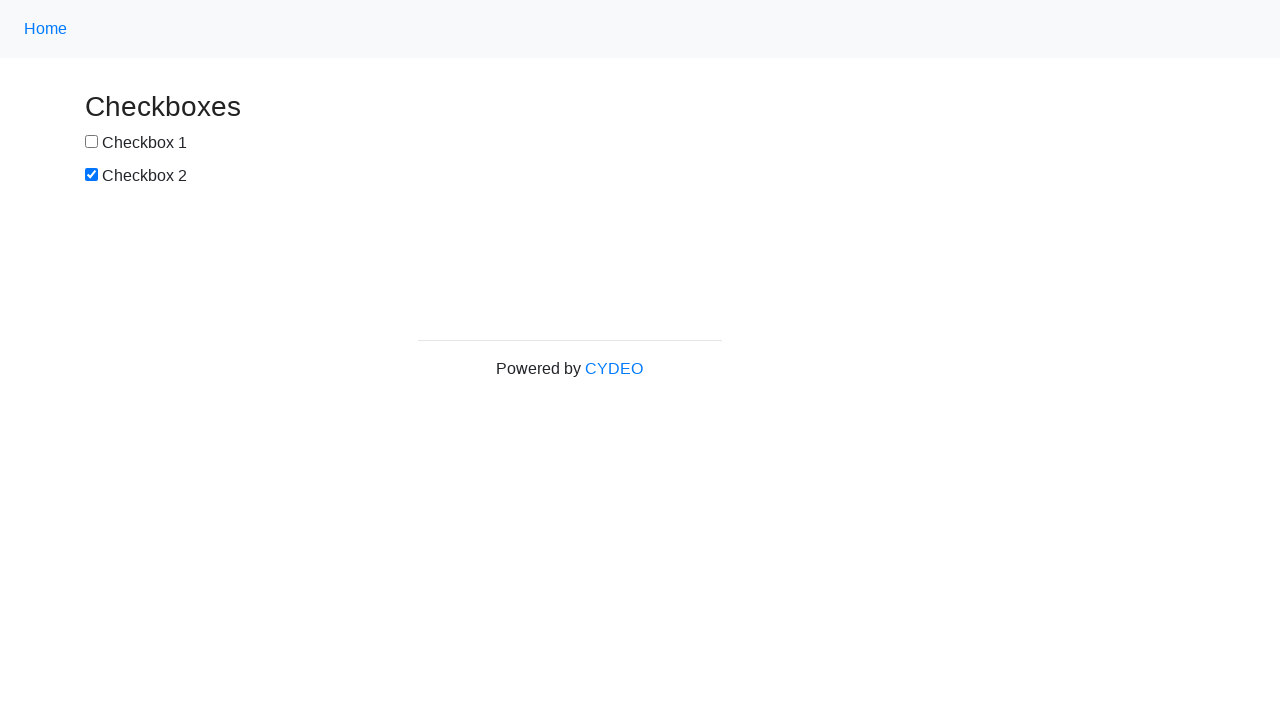

Verified checkbox 1 is NOT selected by default
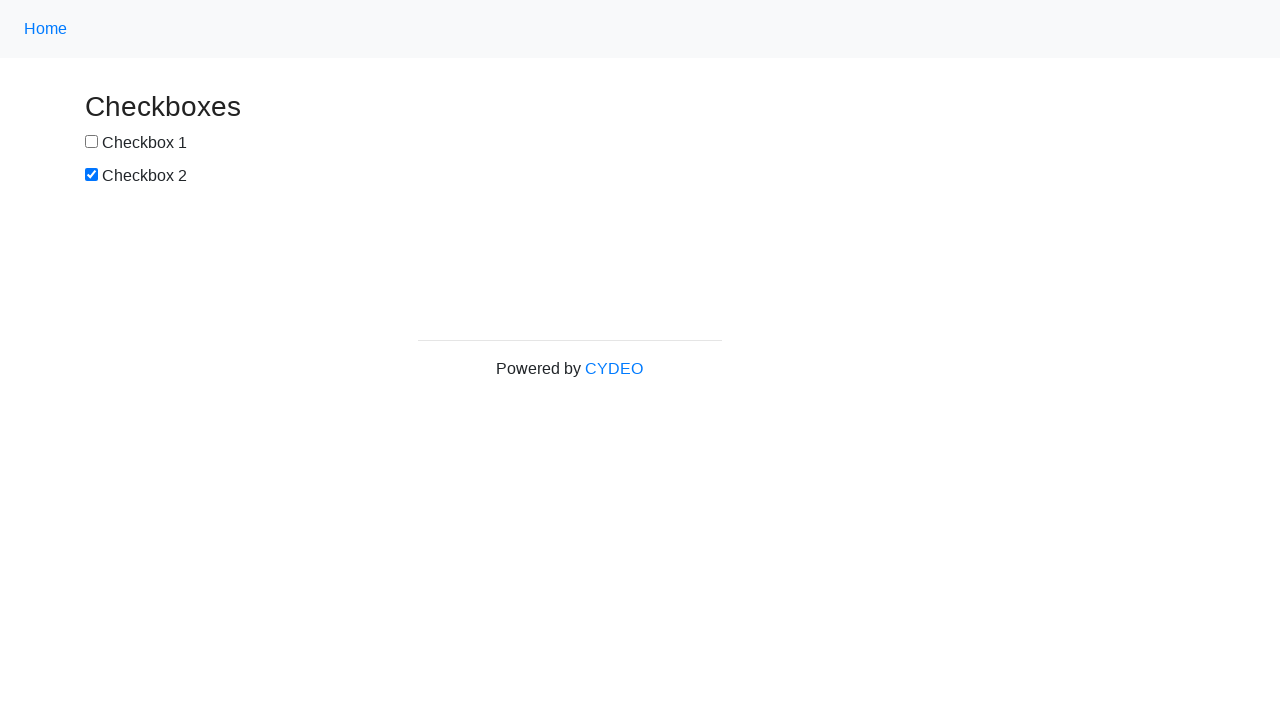

Verified checkbox 2 IS selected by default
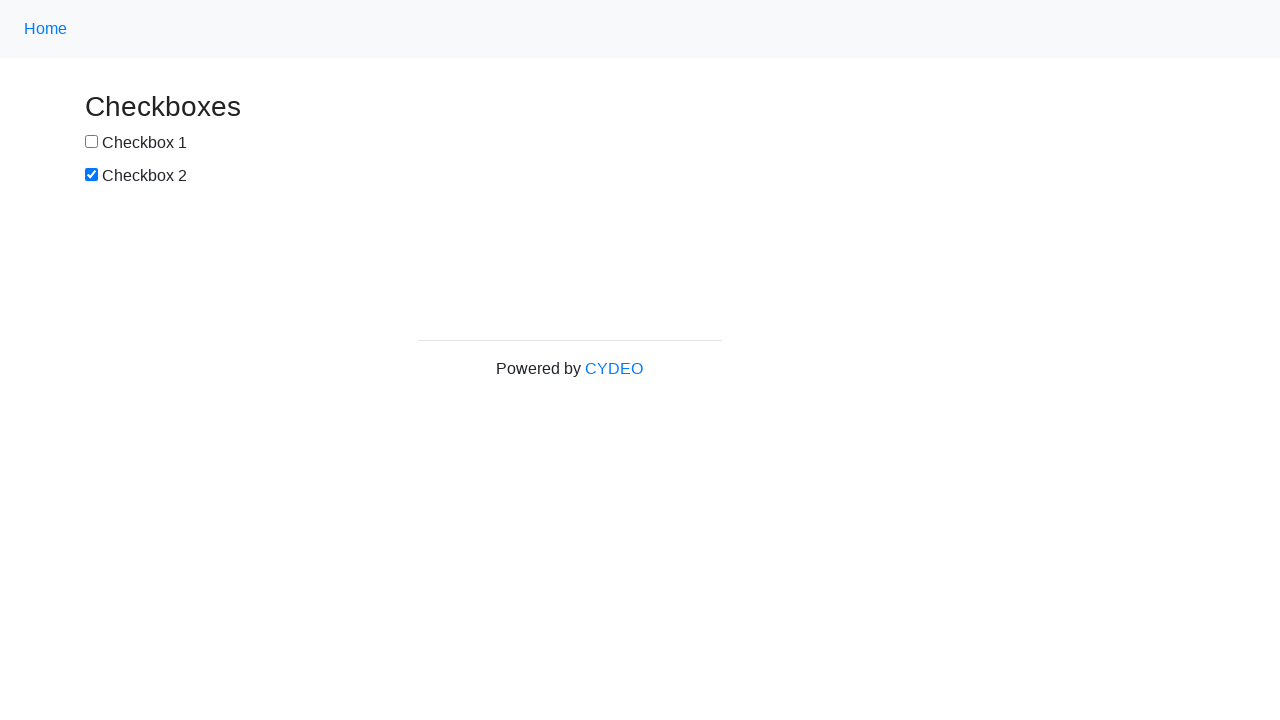

Clicked checkbox 1 to select it at (92, 142) on input[name='checkbox1']
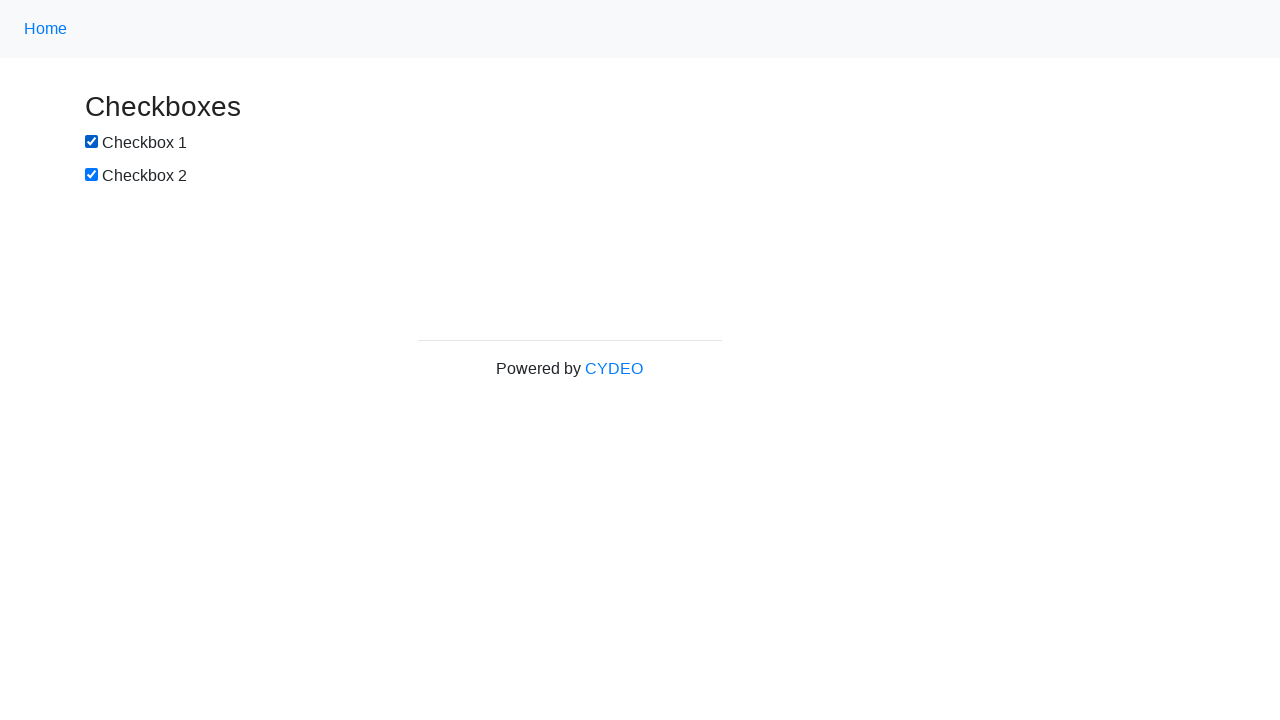

Clicked checkbox 2 to deselect it at (92, 175) on input[name='checkbox2']
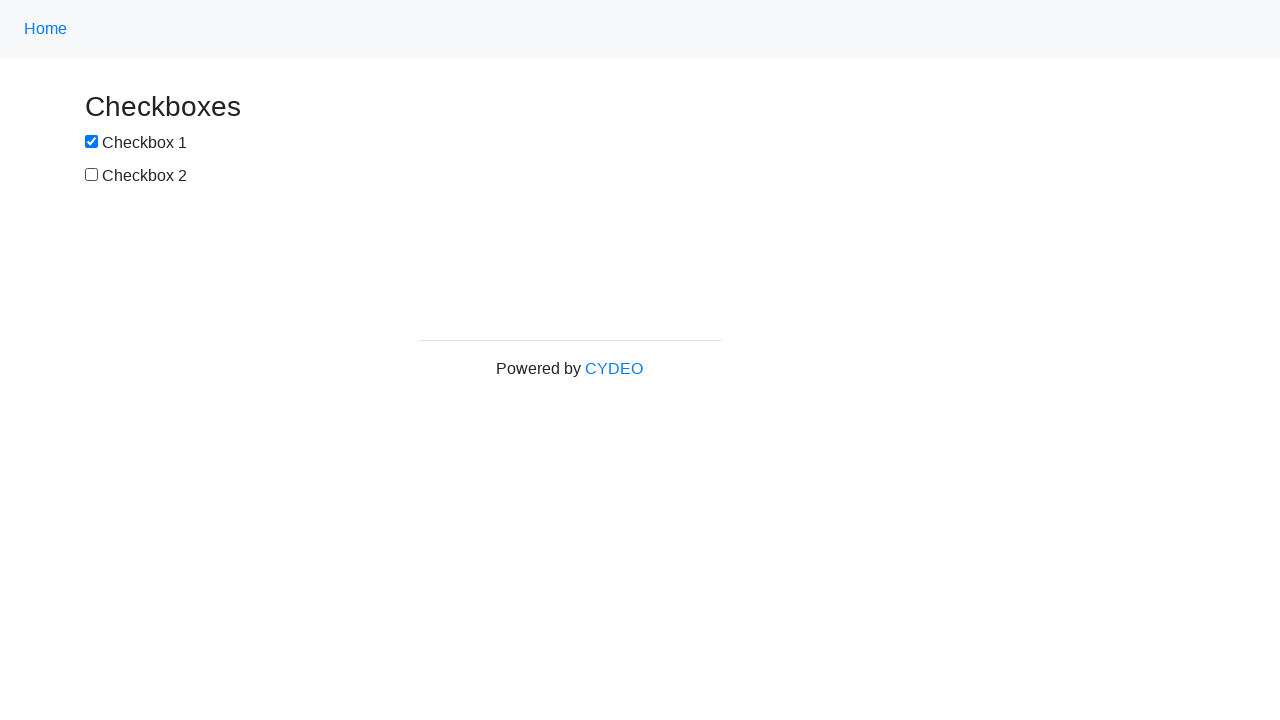

Verified checkbox 1 is now selected after clicking
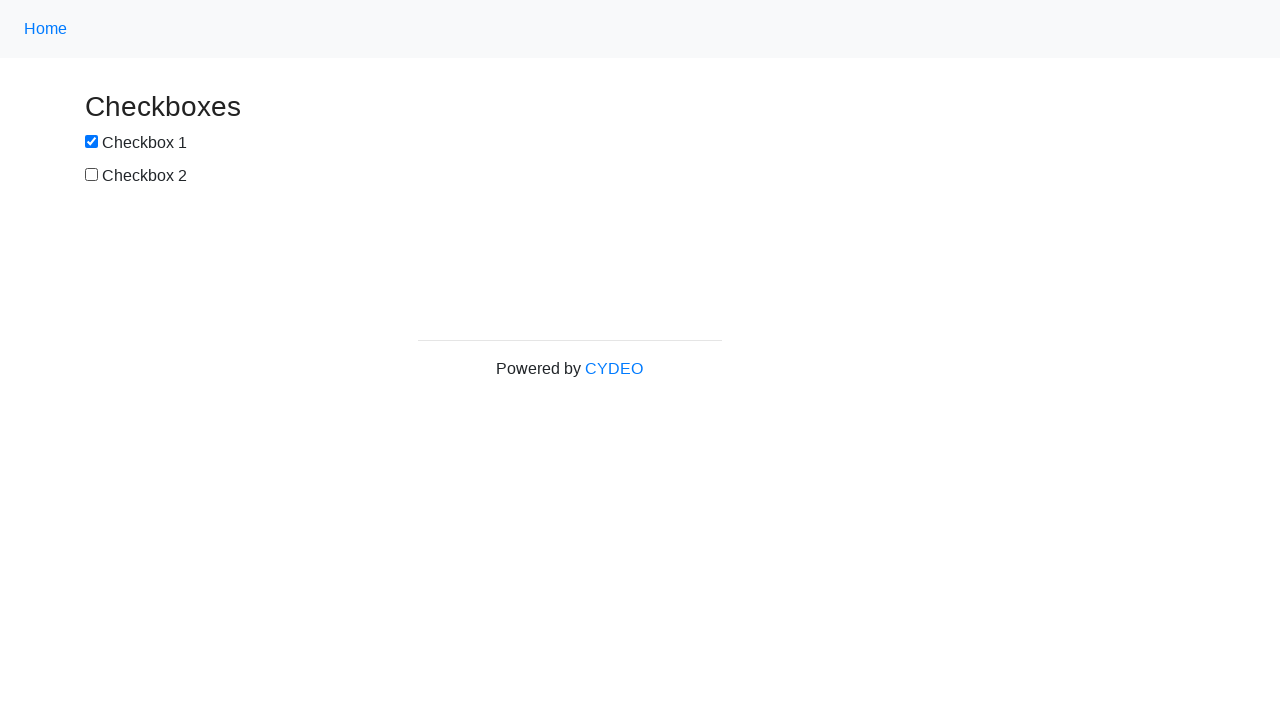

Verified checkbox 2 is now NOT selected after clicking
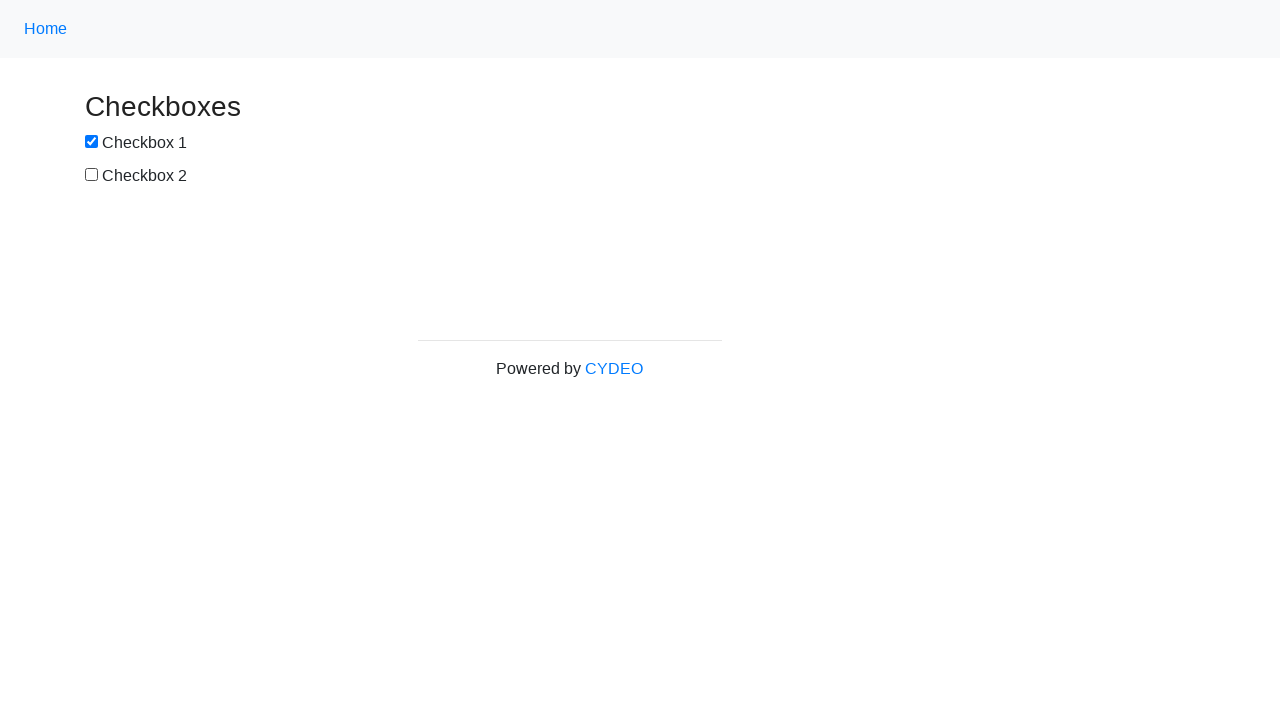

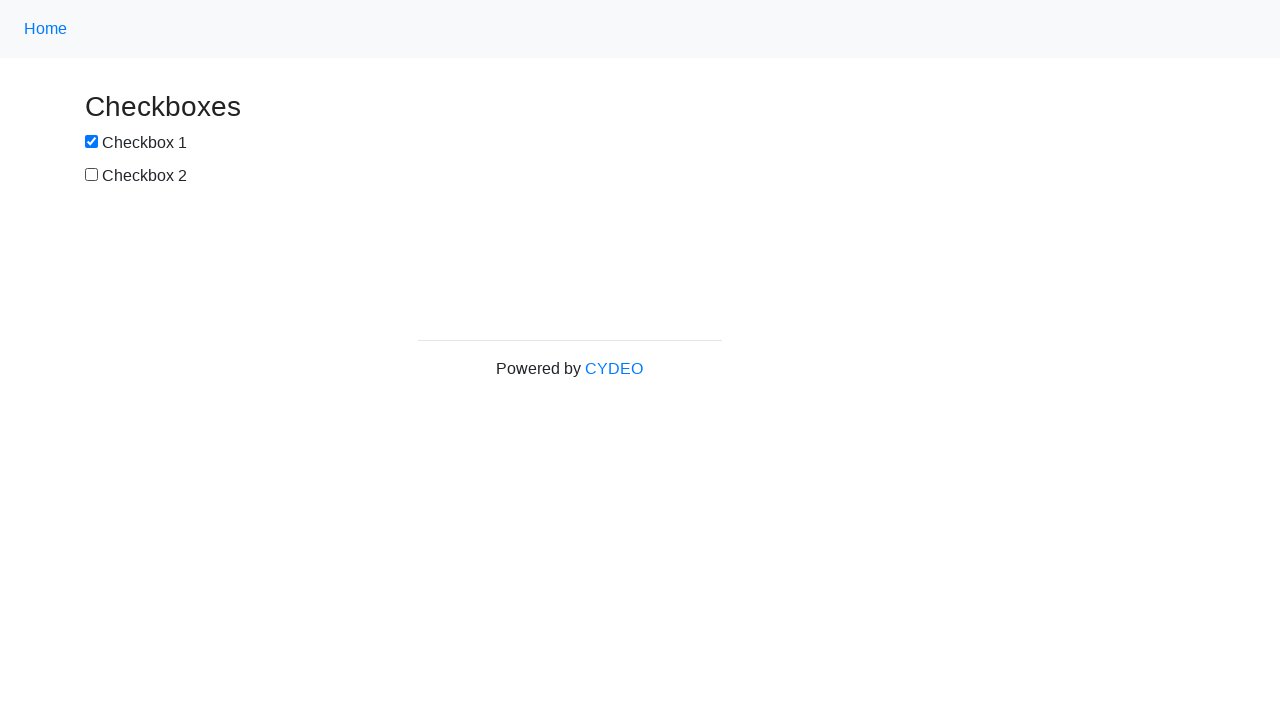